Tests marking individual items as complete by checking their toggle checkboxes

Starting URL: https://demo.playwright.dev/todomvc

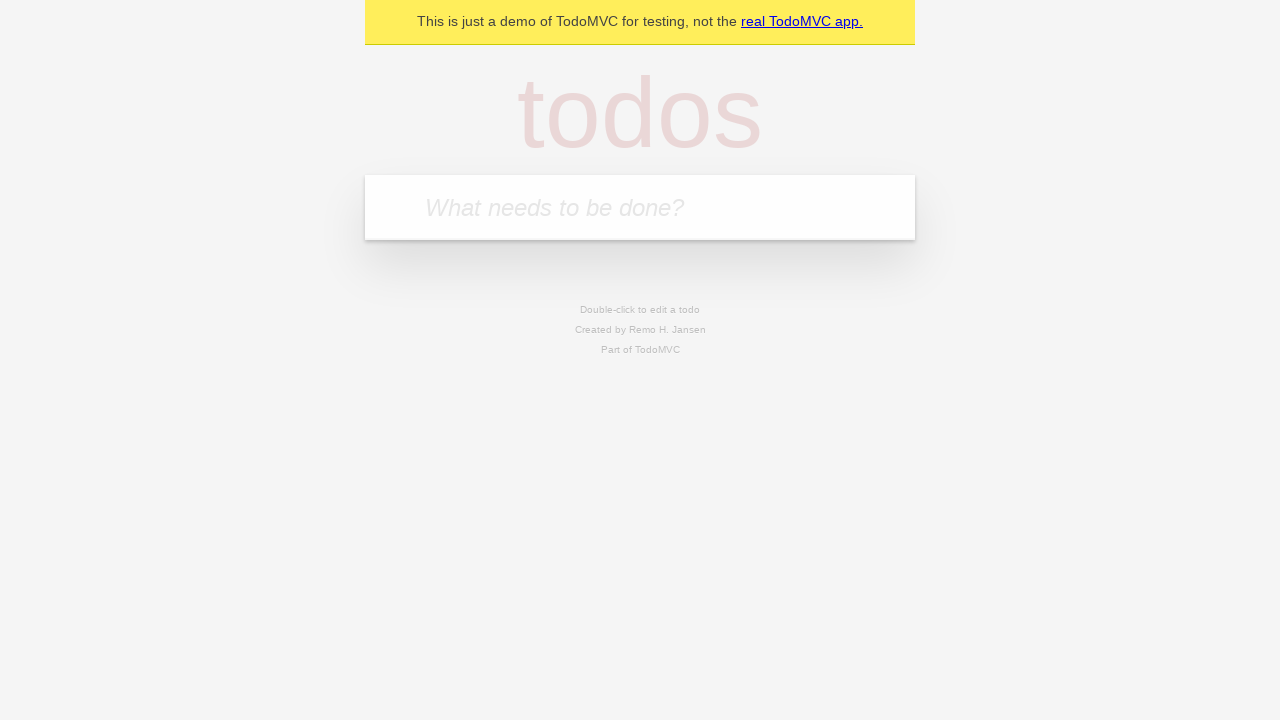

Navigated to TodoMVC demo application
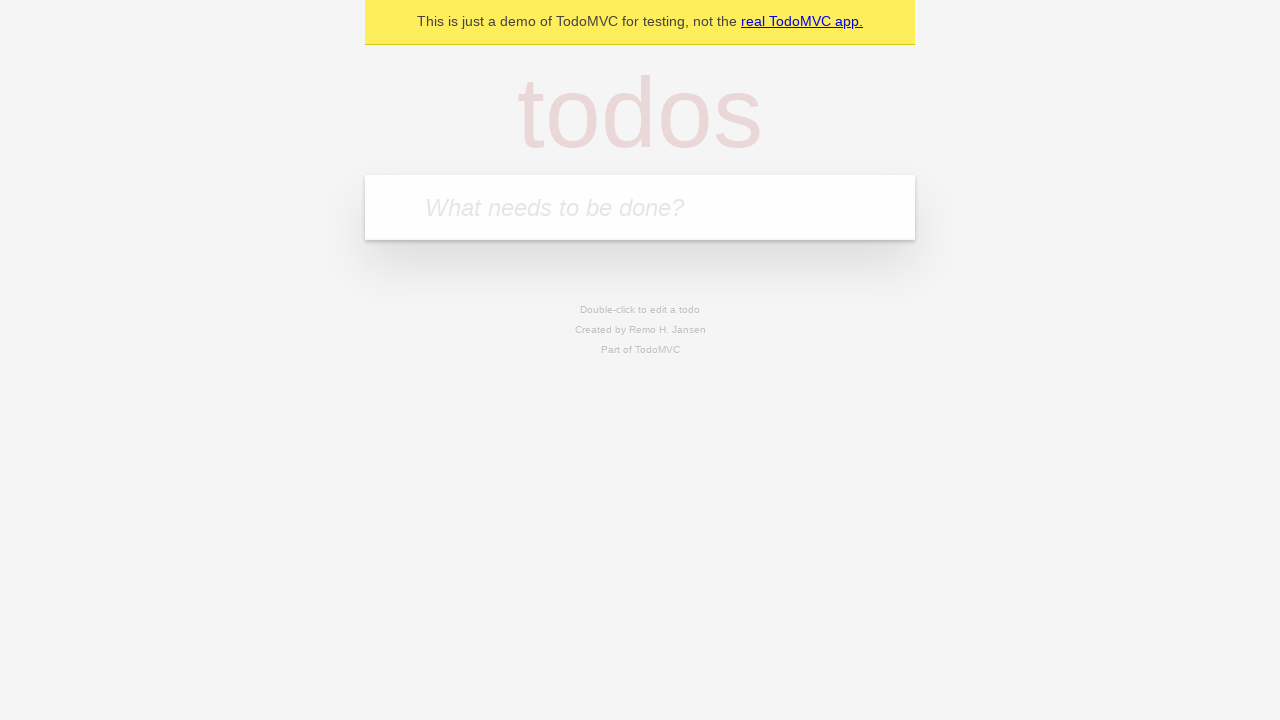

Filled new todo input with 'buy some cheese' on .new-todo
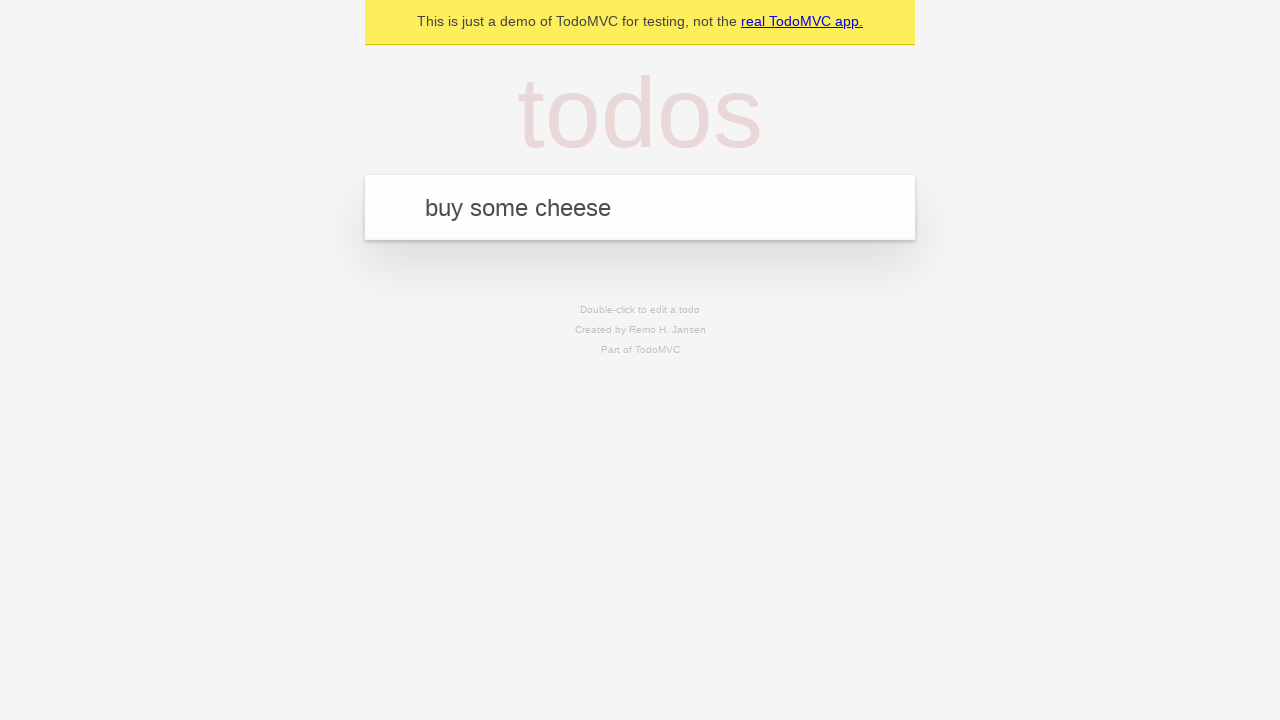

Pressed Enter to create first todo item on .new-todo
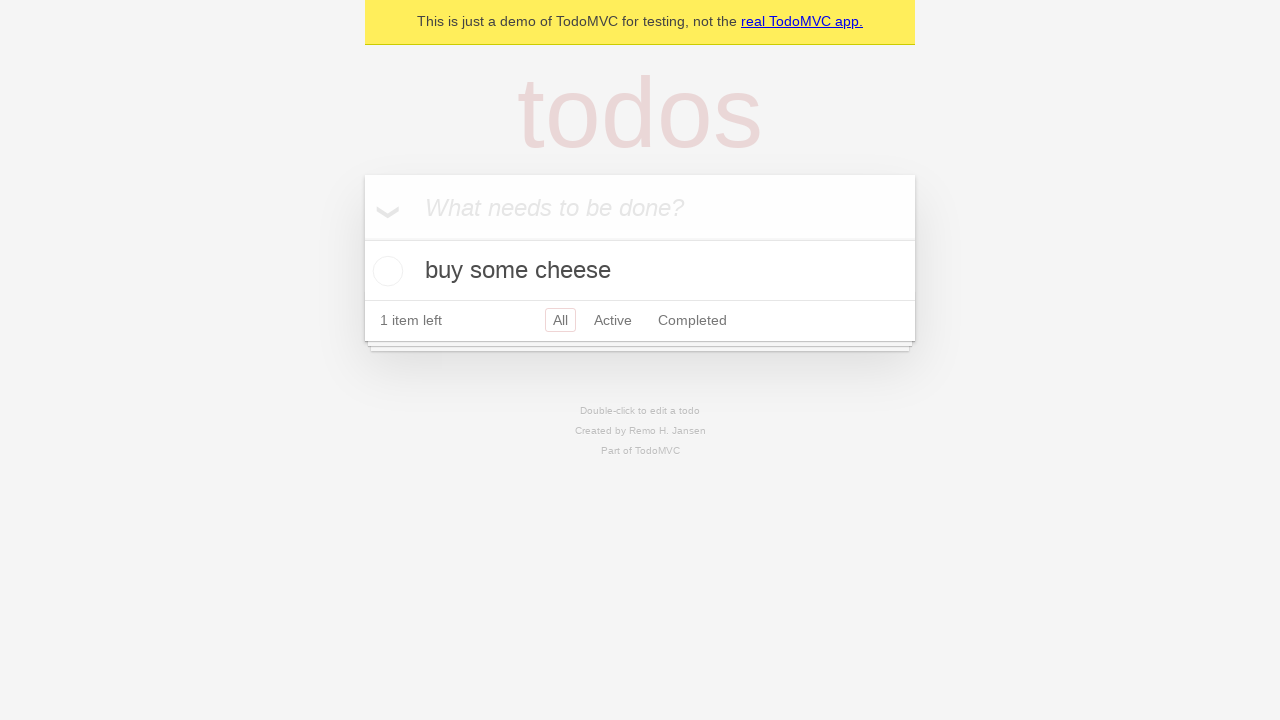

Filled new todo input with 'feed the cat' on .new-todo
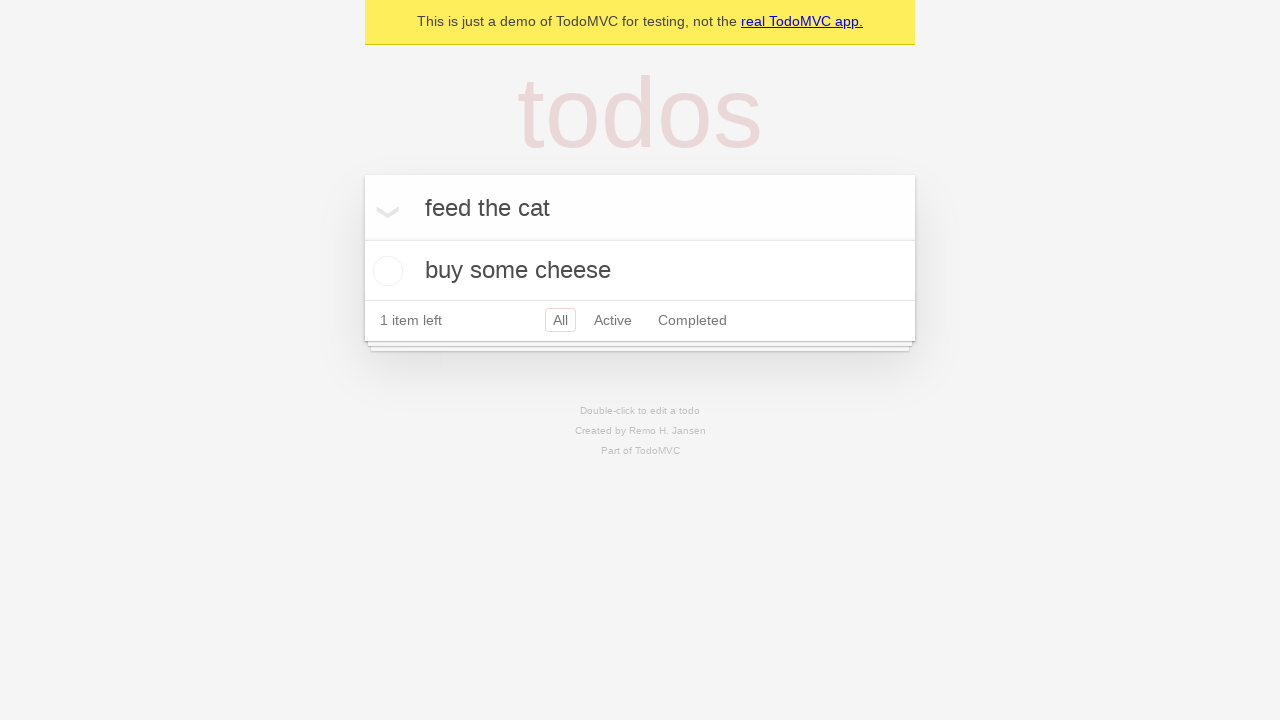

Pressed Enter to create second todo item on .new-todo
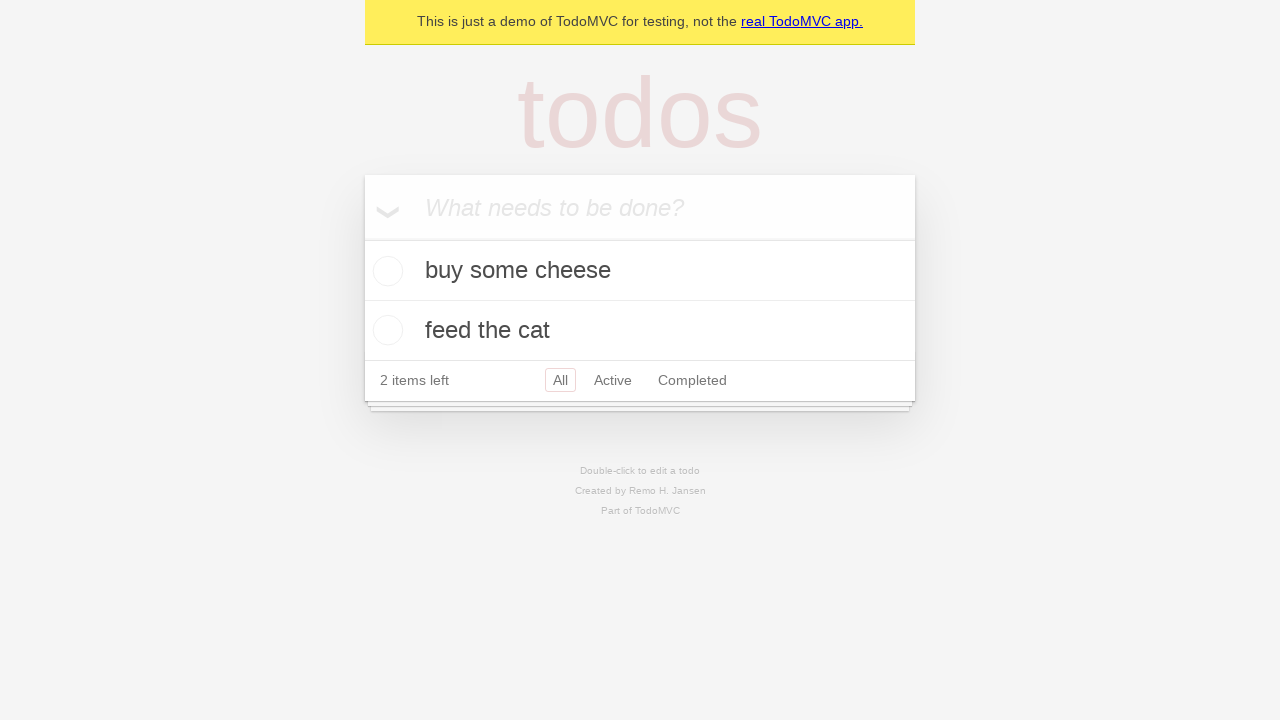

Located first todo item in the list
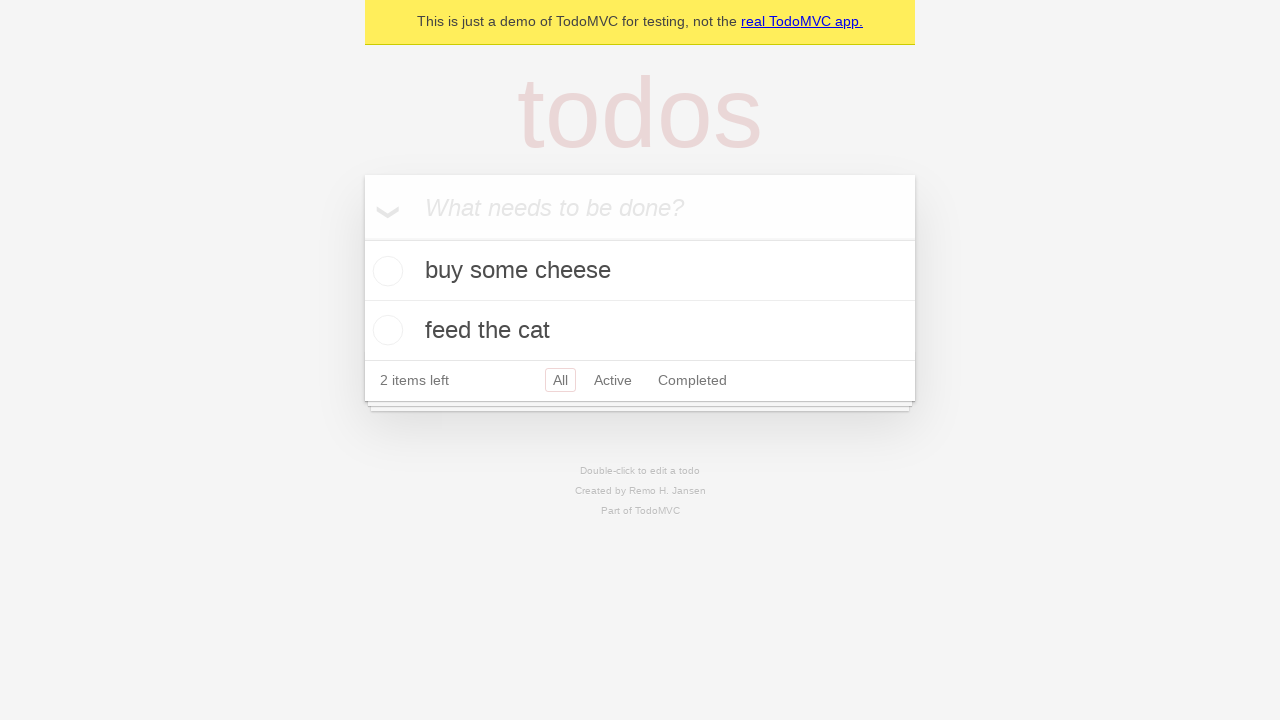

Marked first todo item as complete by checking its toggle checkbox at (385, 271) on .todo-list li >> nth=0 >> .toggle
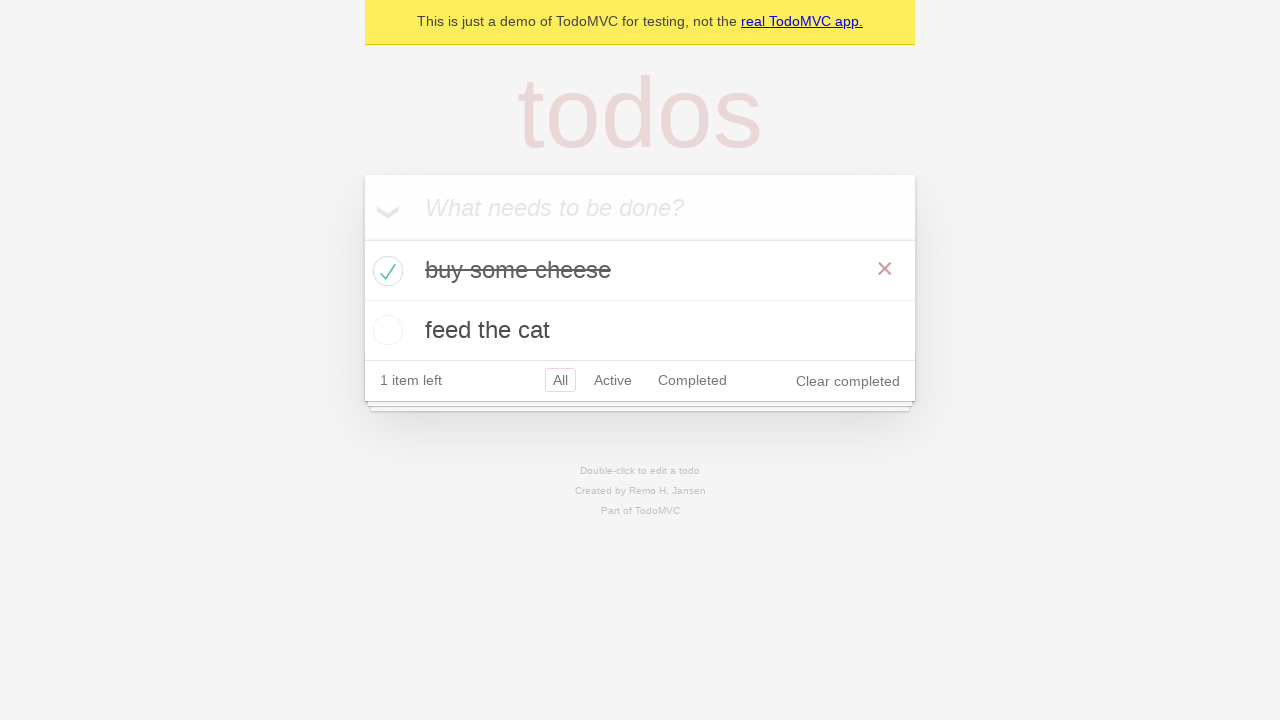

Located second todo item in the list
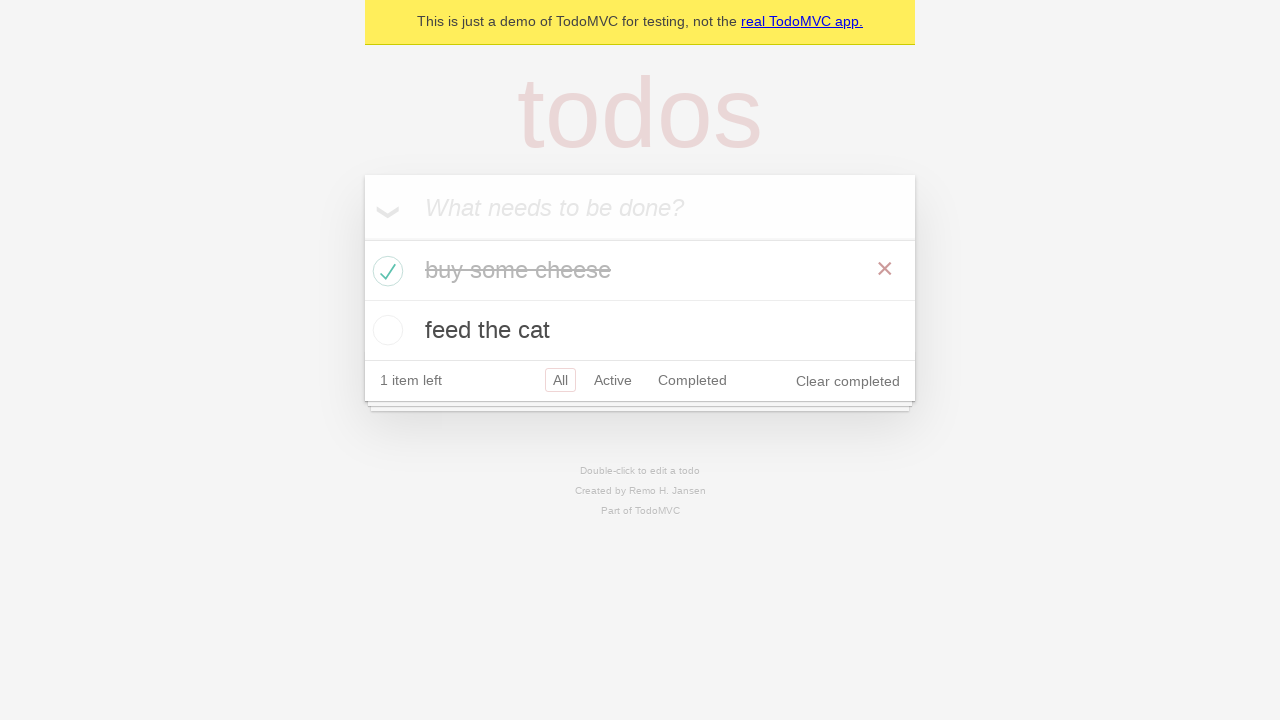

Marked second todo item as complete by checking its toggle checkbox at (385, 330) on .todo-list li >> nth=1 >> .toggle
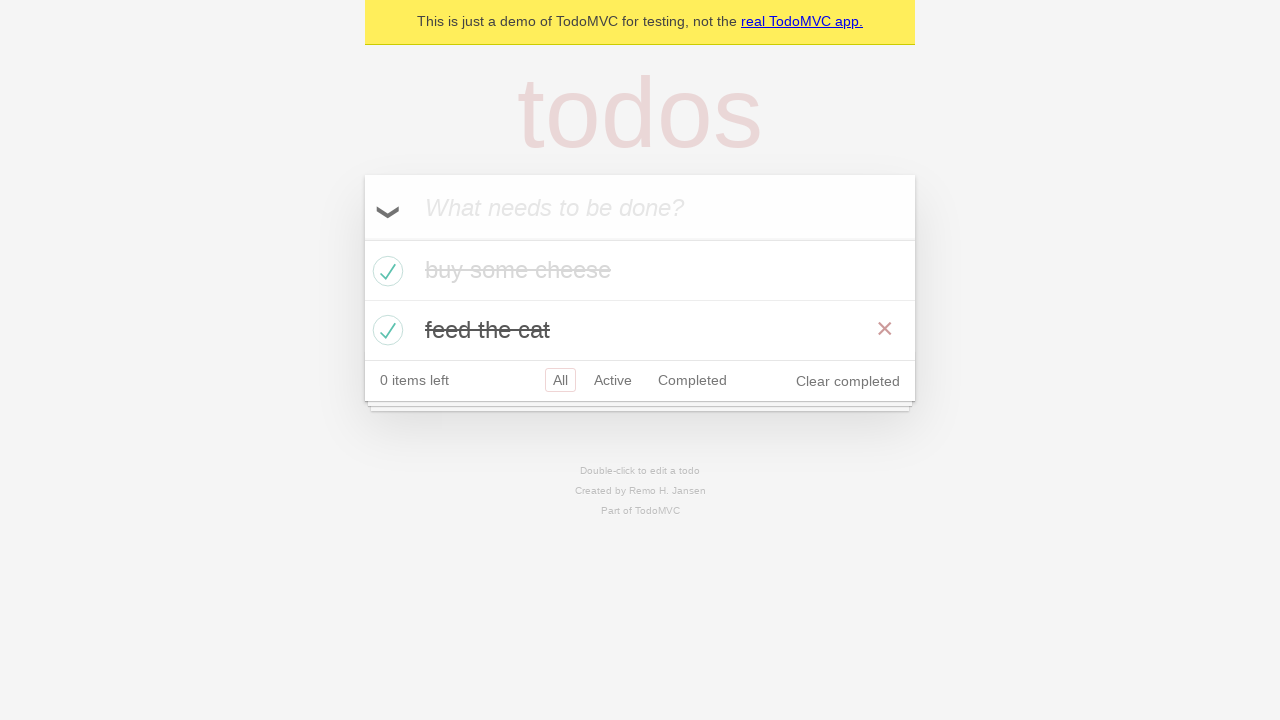

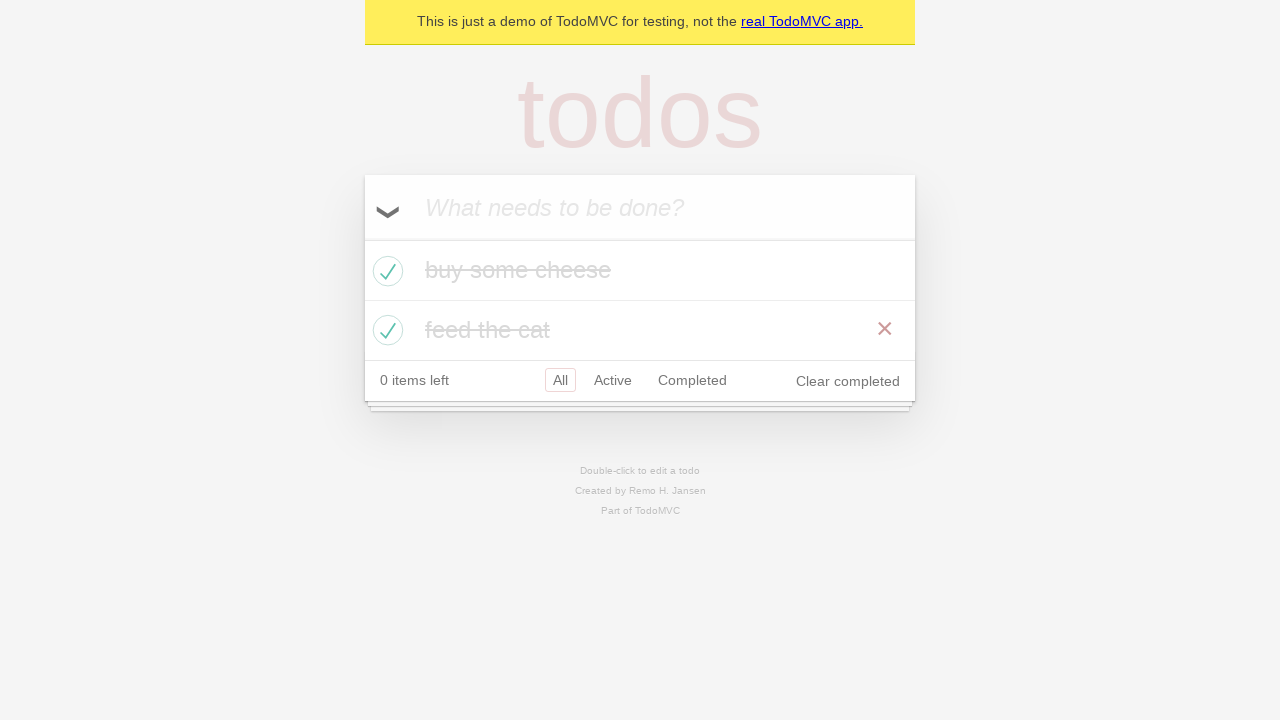